Navigates to a practice page and then to the main site, verifying the URL and extracting page information like title and source length

Starting URL: https://rahulshettyacademy.com/locatorspractice/

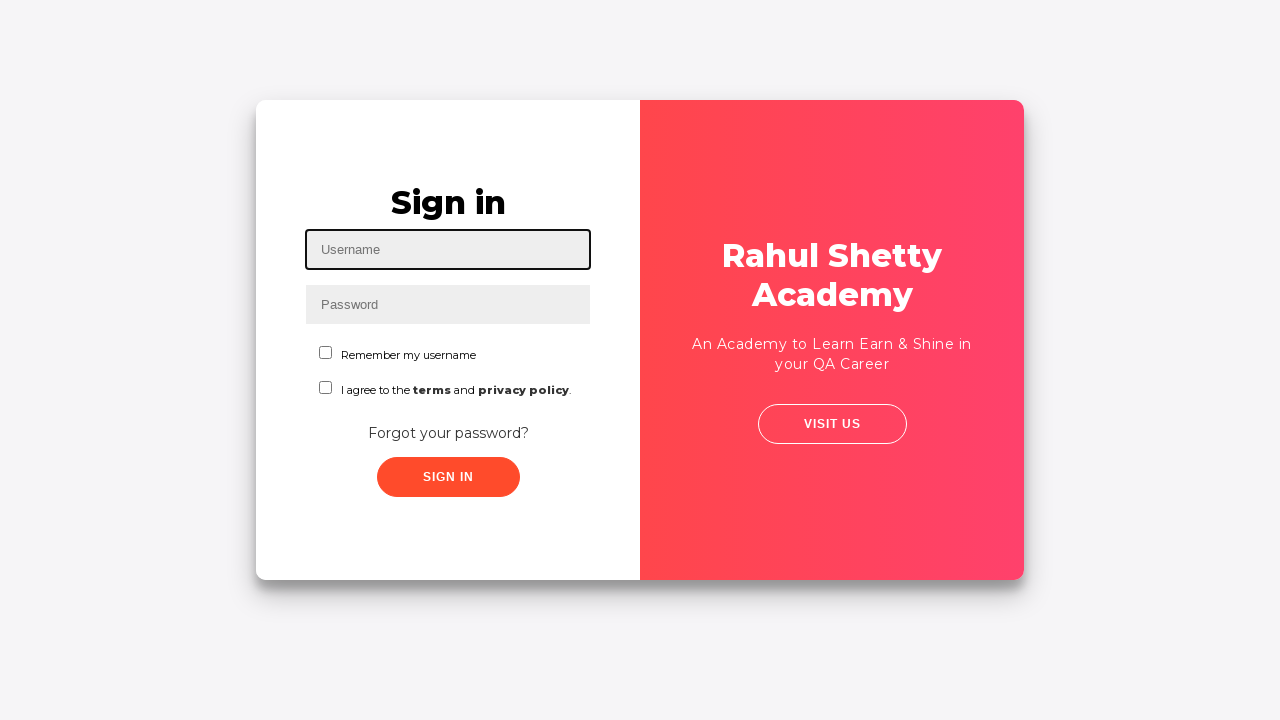

Navigated to https://rahulshettyacademy.com
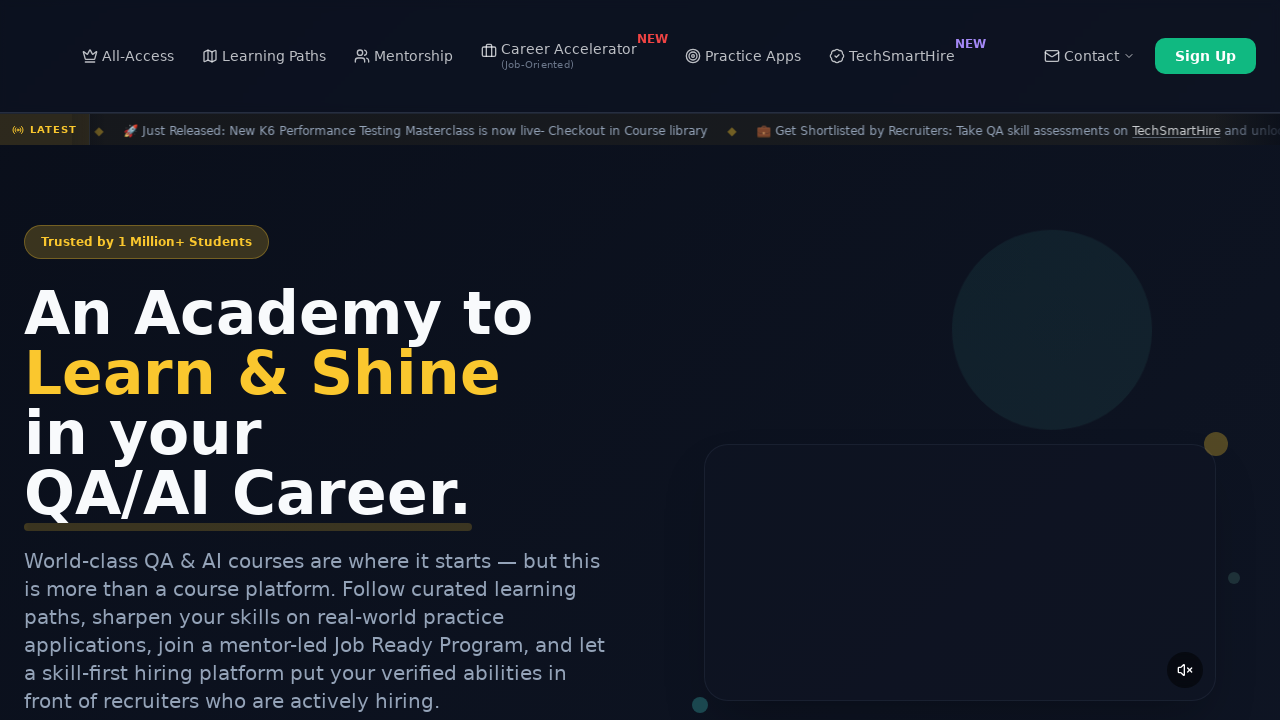

Page loaded completely (networkidle state reached)
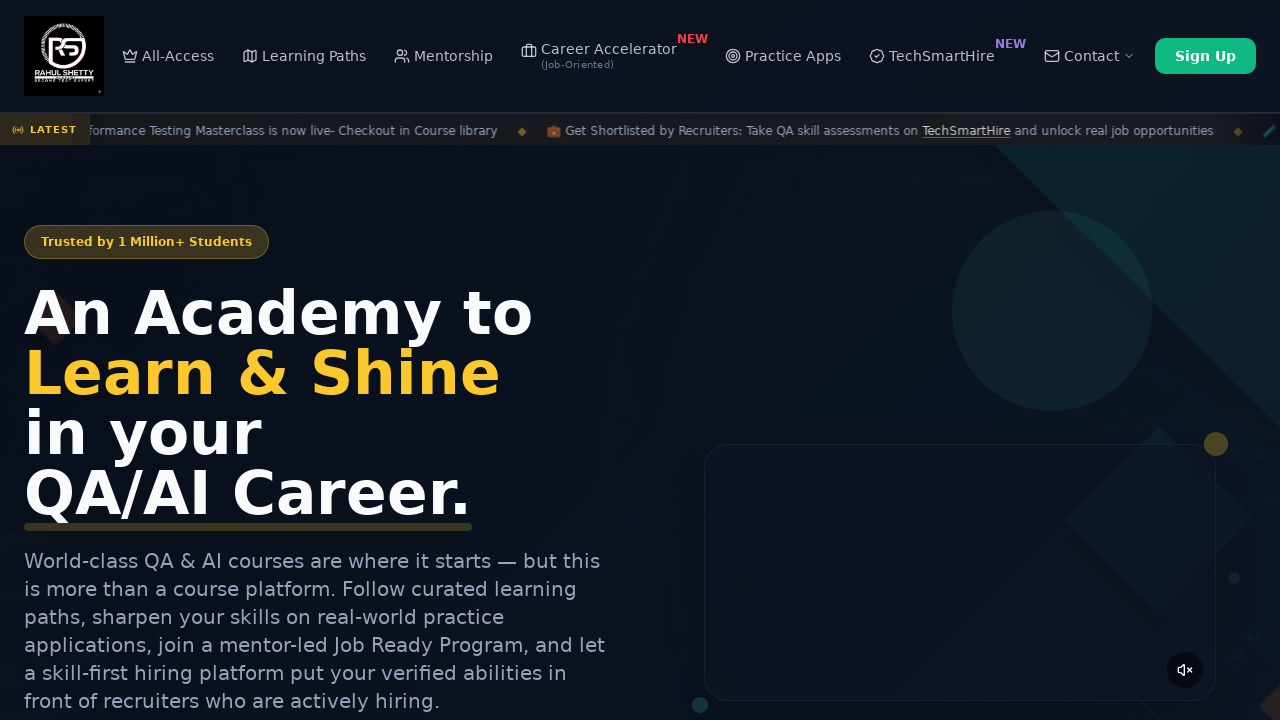

Extracted current URL: https://rahulshettyacademy.com/
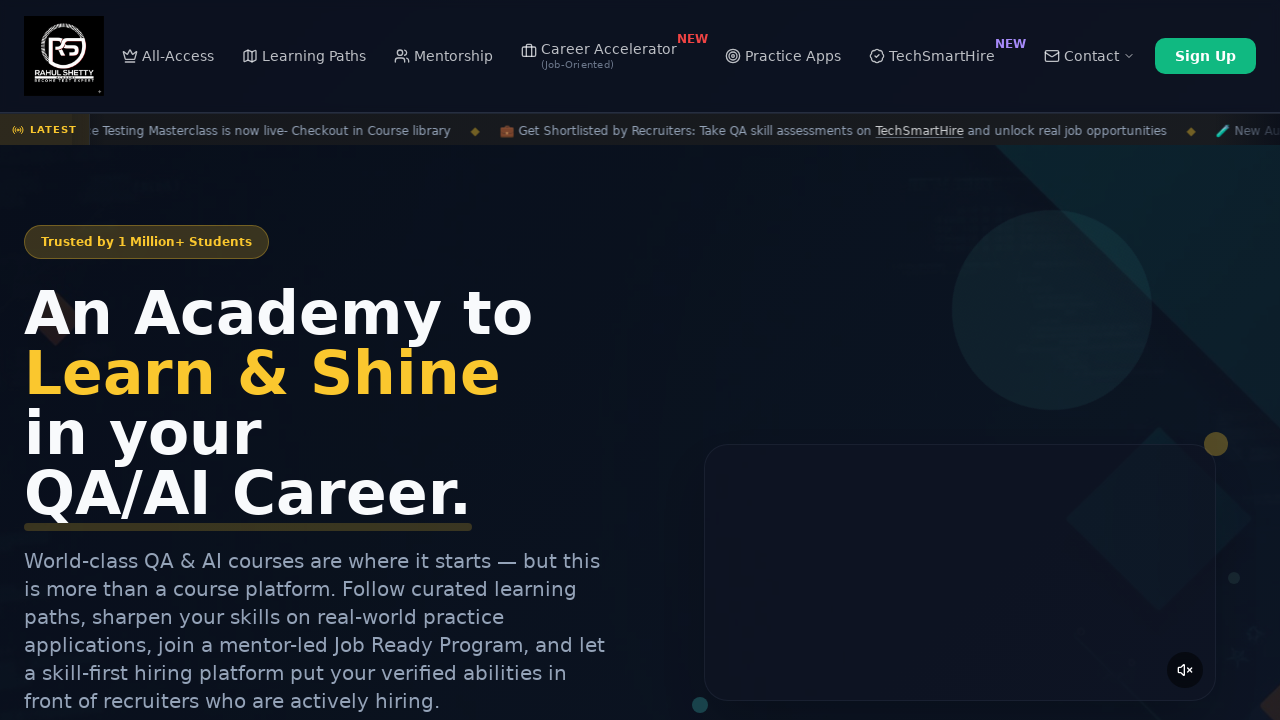

Extracted page title: Rahul Shetty Academy | QA Automation, Playwright, AI Testing & Online Training
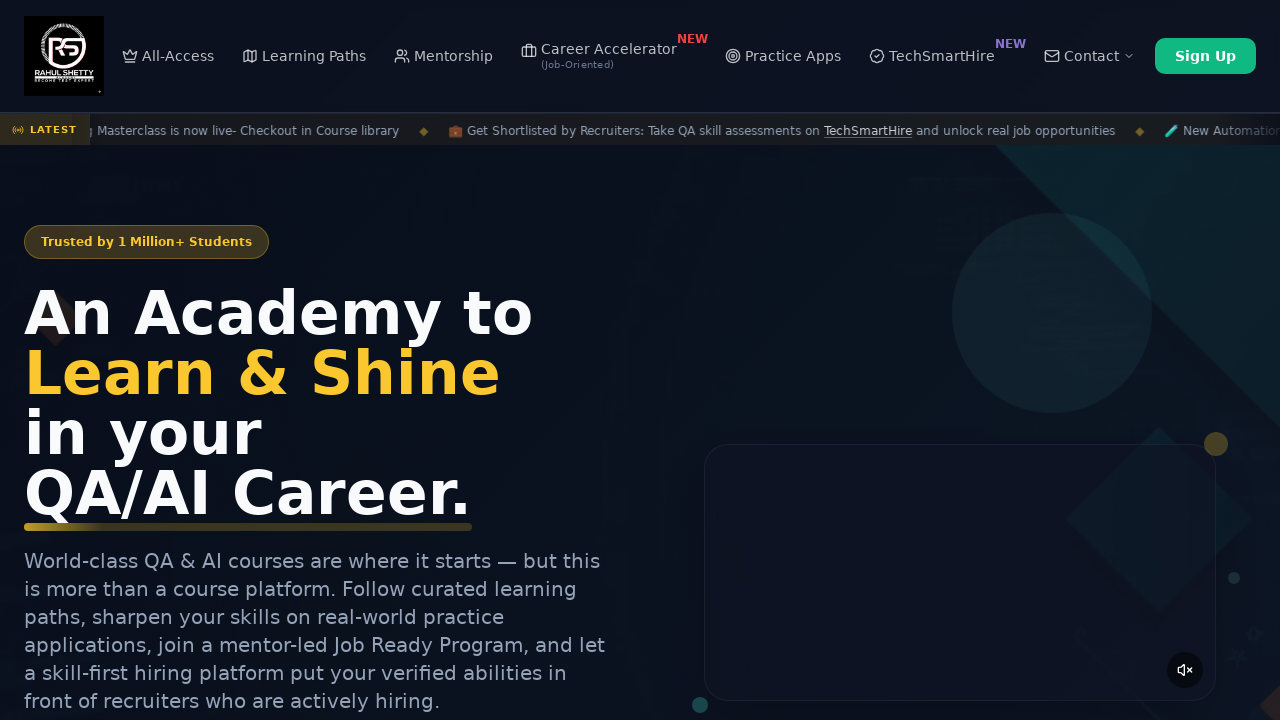

Extracted page content (length: 155654 characters)
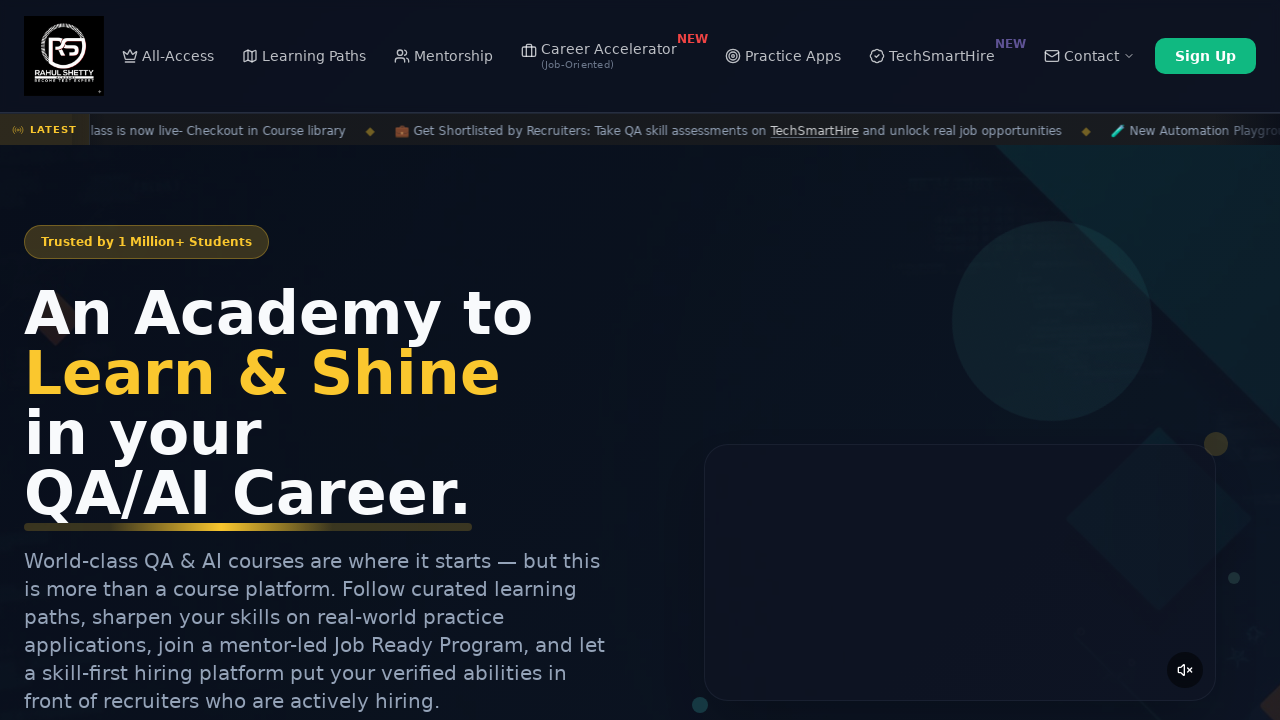

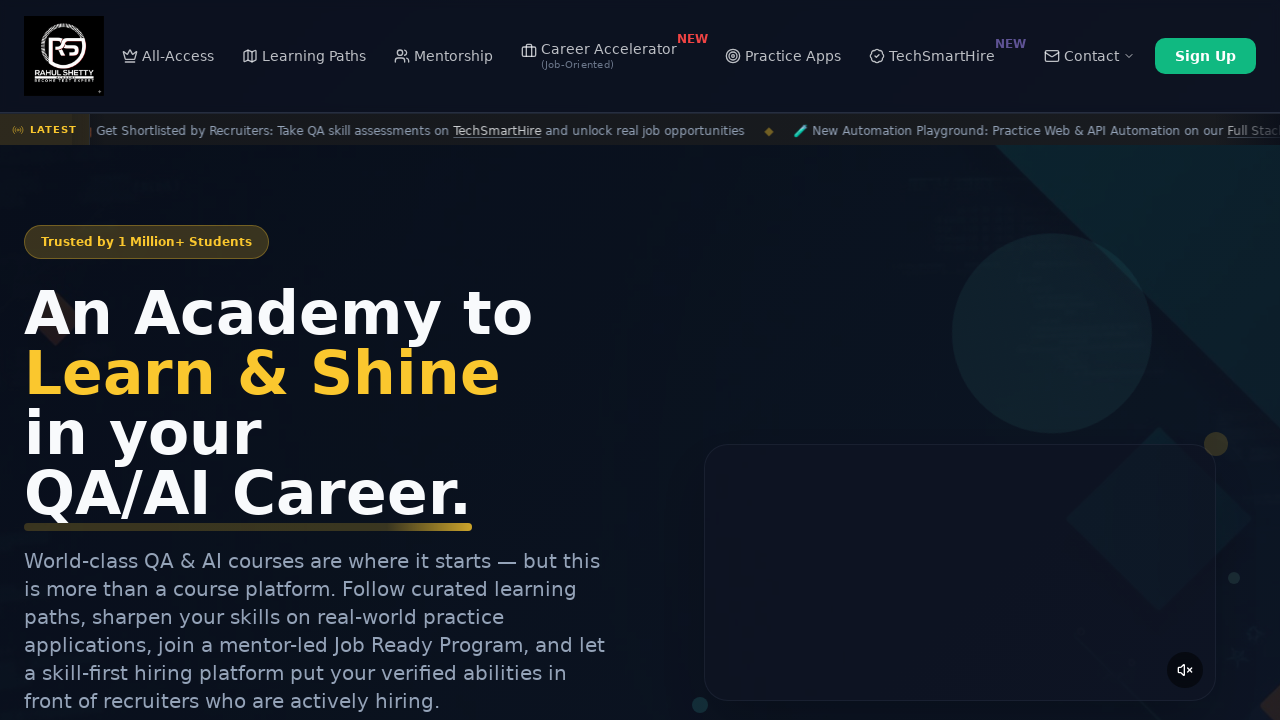